Tests add/remove element functionality by adding 5 elements and then removing 3 randomly

Starting URL: https://the-internet.herokuapp.com/add_remove_elements/

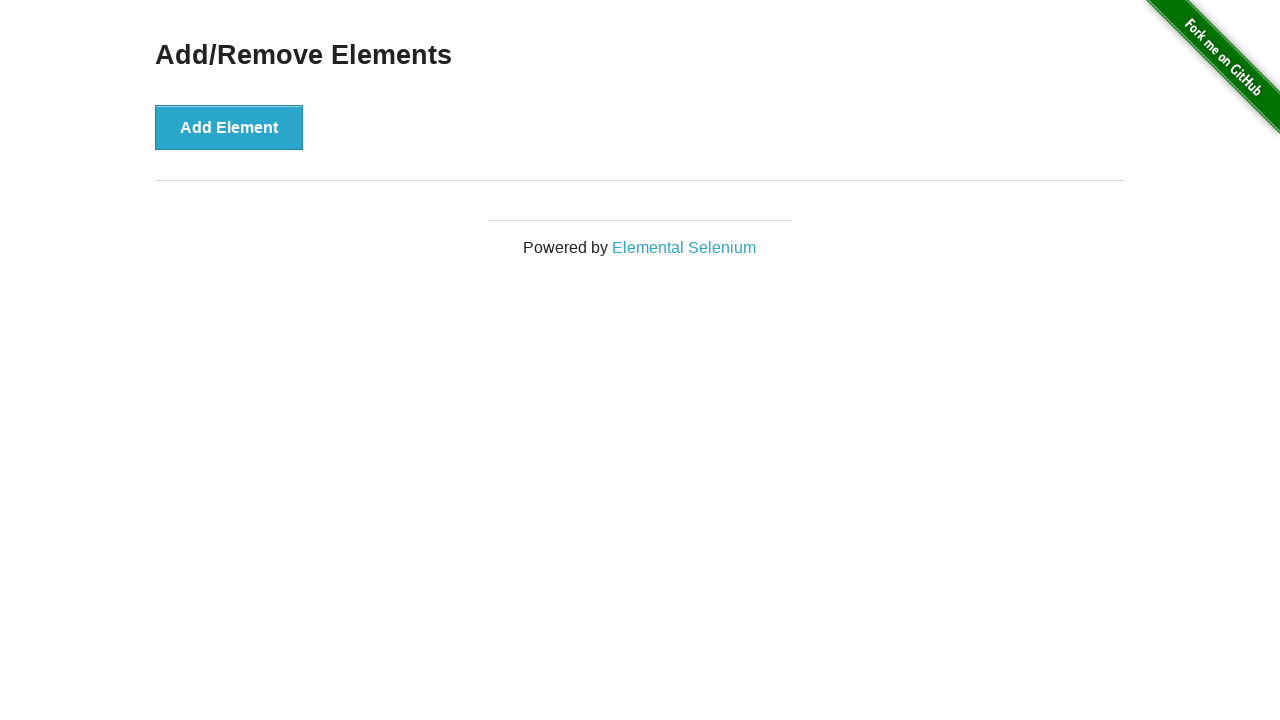

Navigated to add/remove elements page
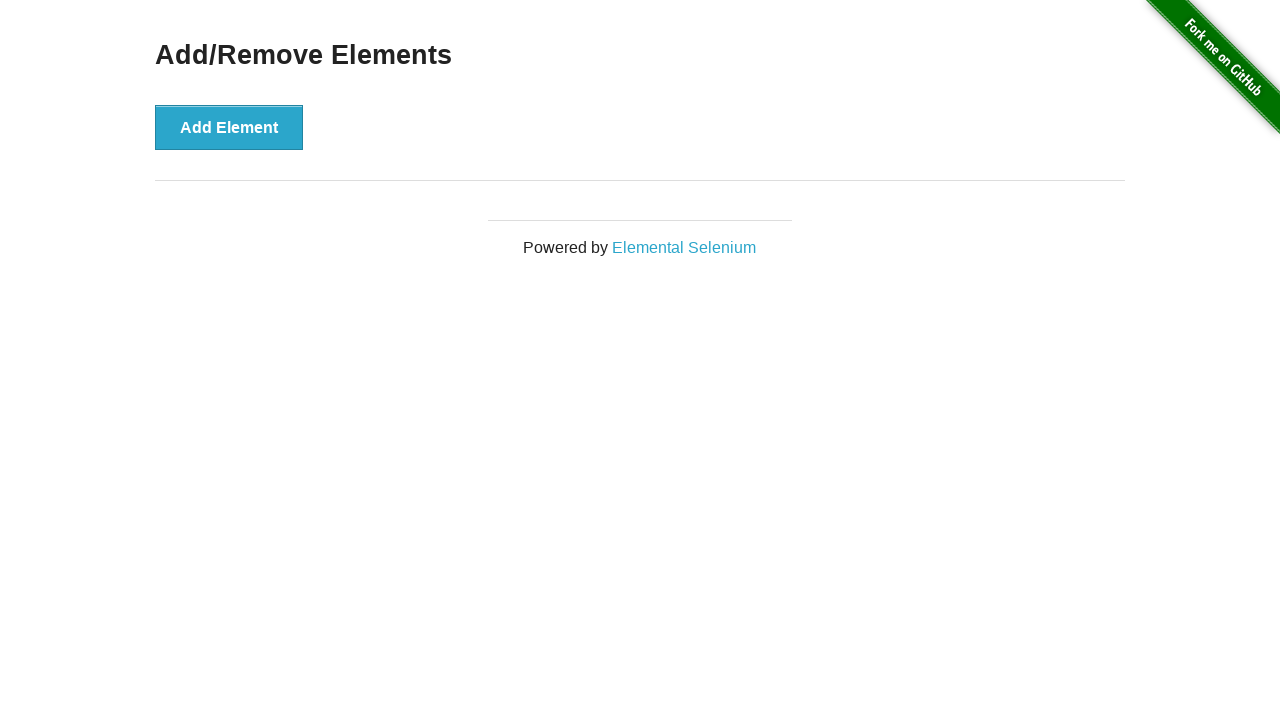

Clicked add button to add element 1 at (229, 127) on button[onclick='addElement()']
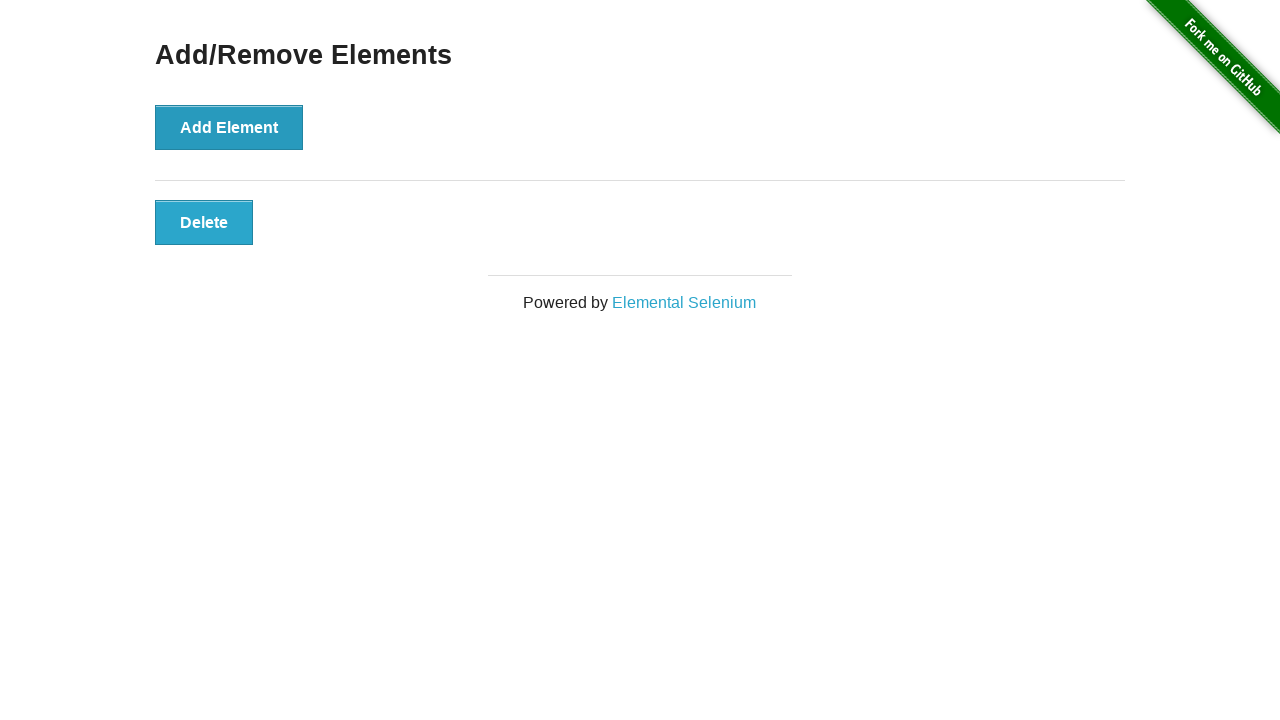

Clicked add button to add element 2 at (229, 127) on button[onclick='addElement()']
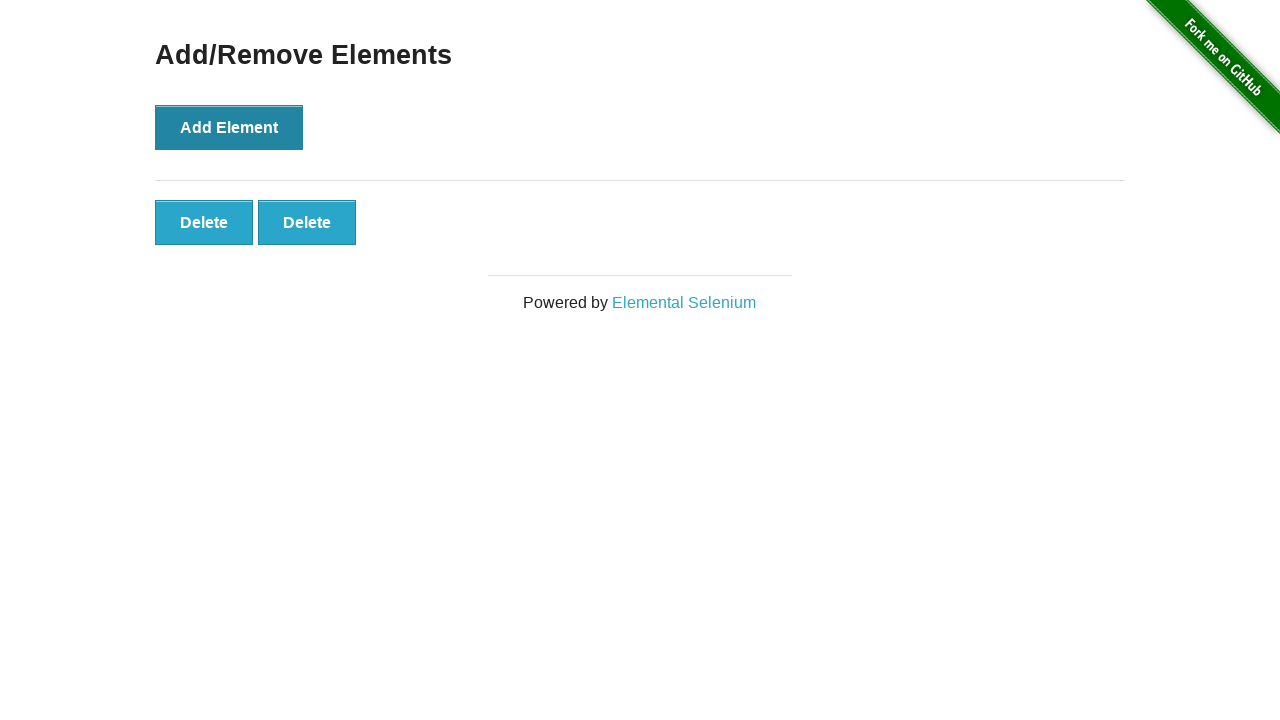

Clicked add button to add element 3 at (229, 127) on button[onclick='addElement()']
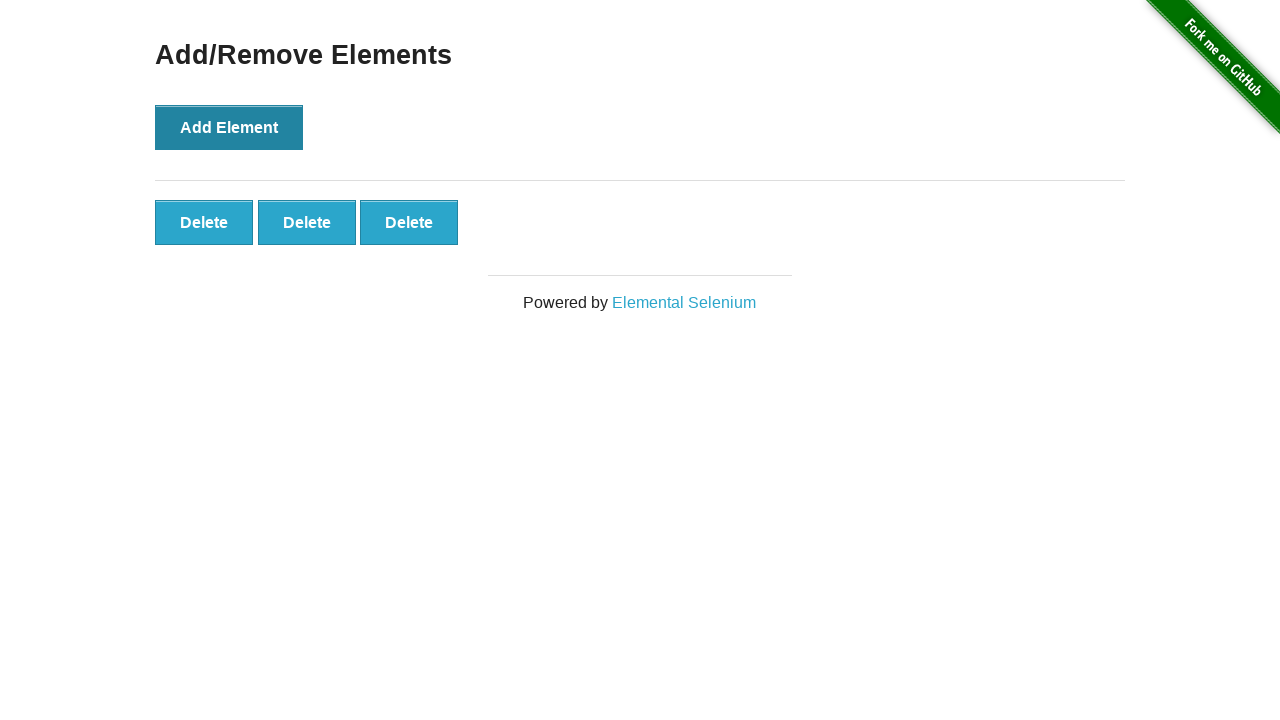

Clicked add button to add element 4 at (229, 127) on button[onclick='addElement()']
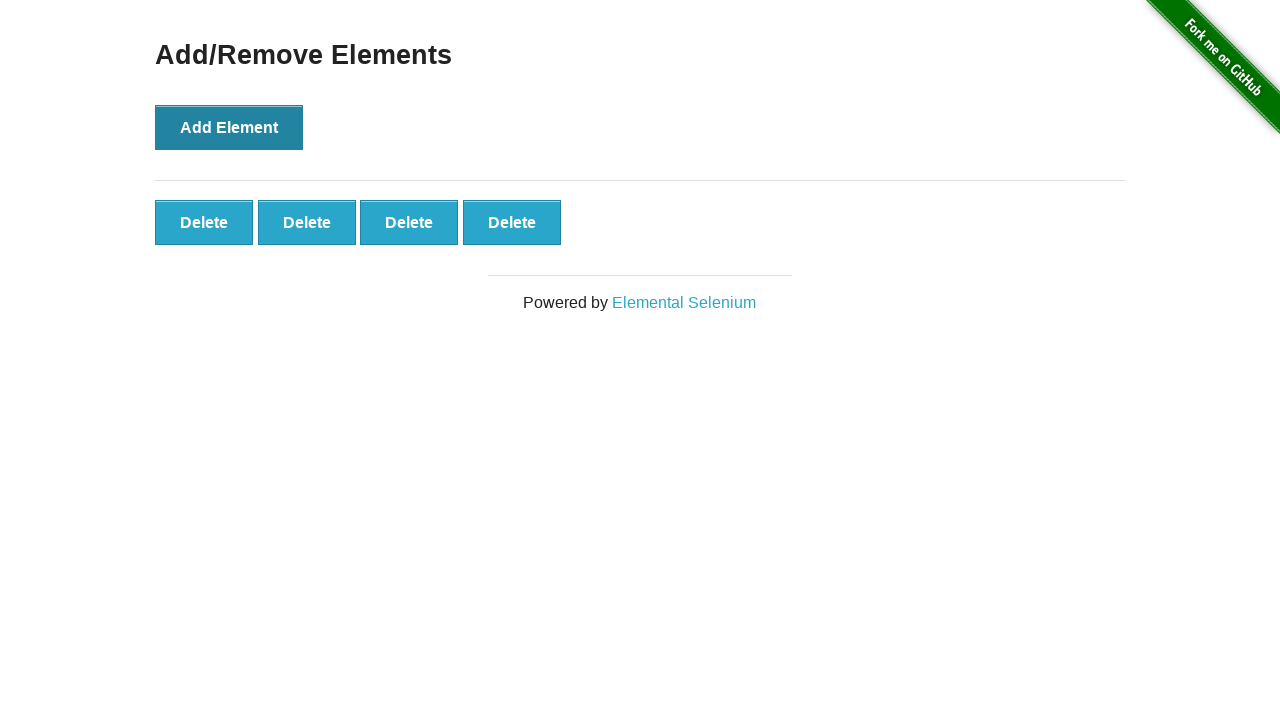

Clicked add button to add element 5 at (229, 127) on button[onclick='addElement()']
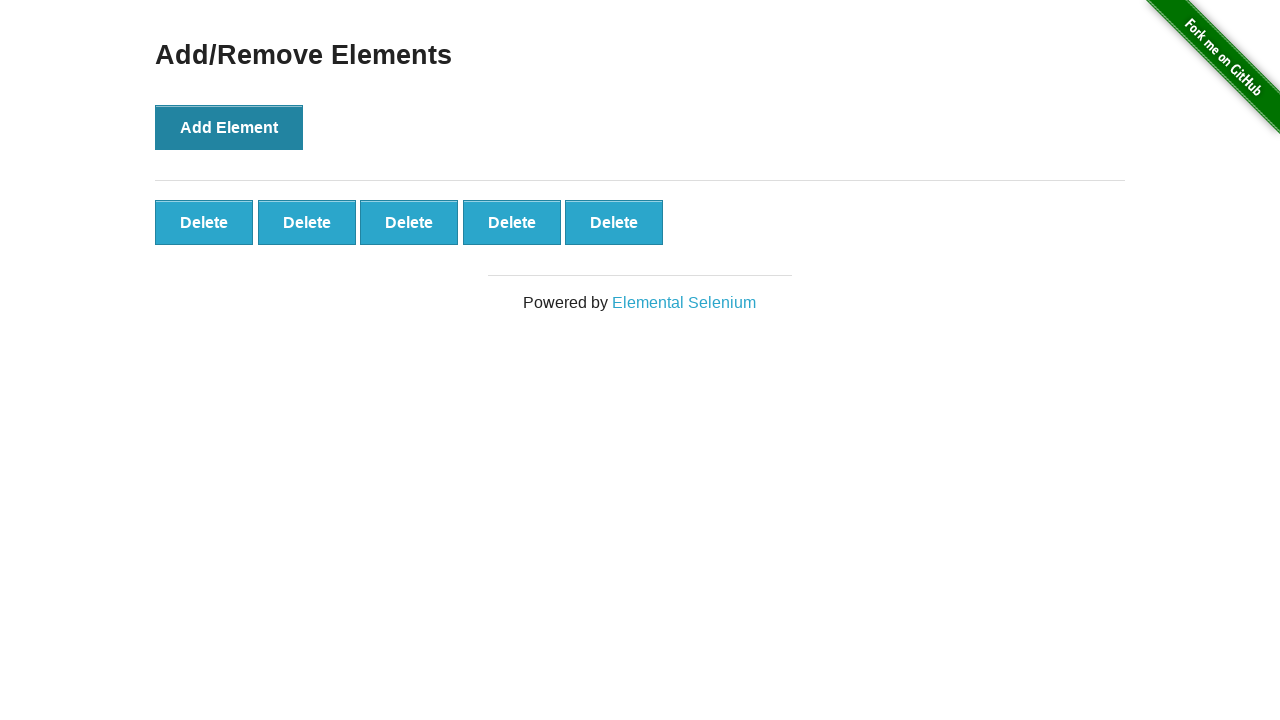

Verified that 5 delete buttons are present
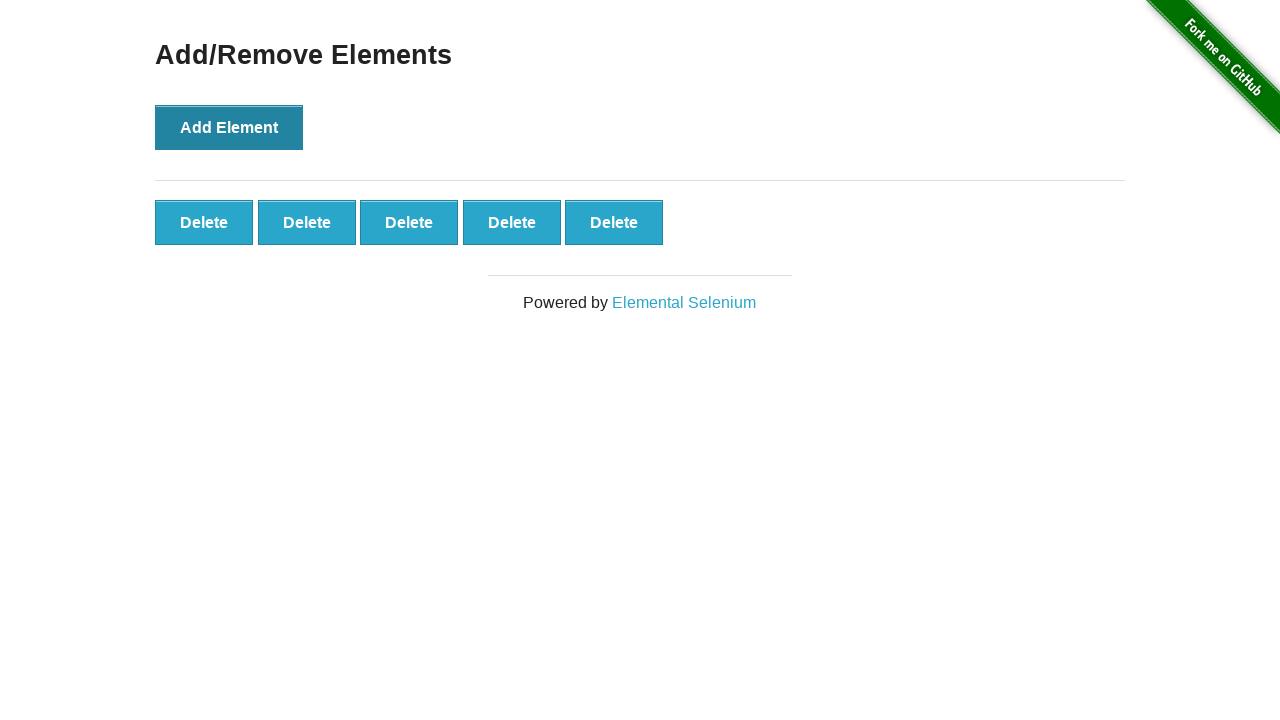

Clicked delete button to remove element 1 at (204, 222) on button[onclick='deleteElement()'] >> nth=0
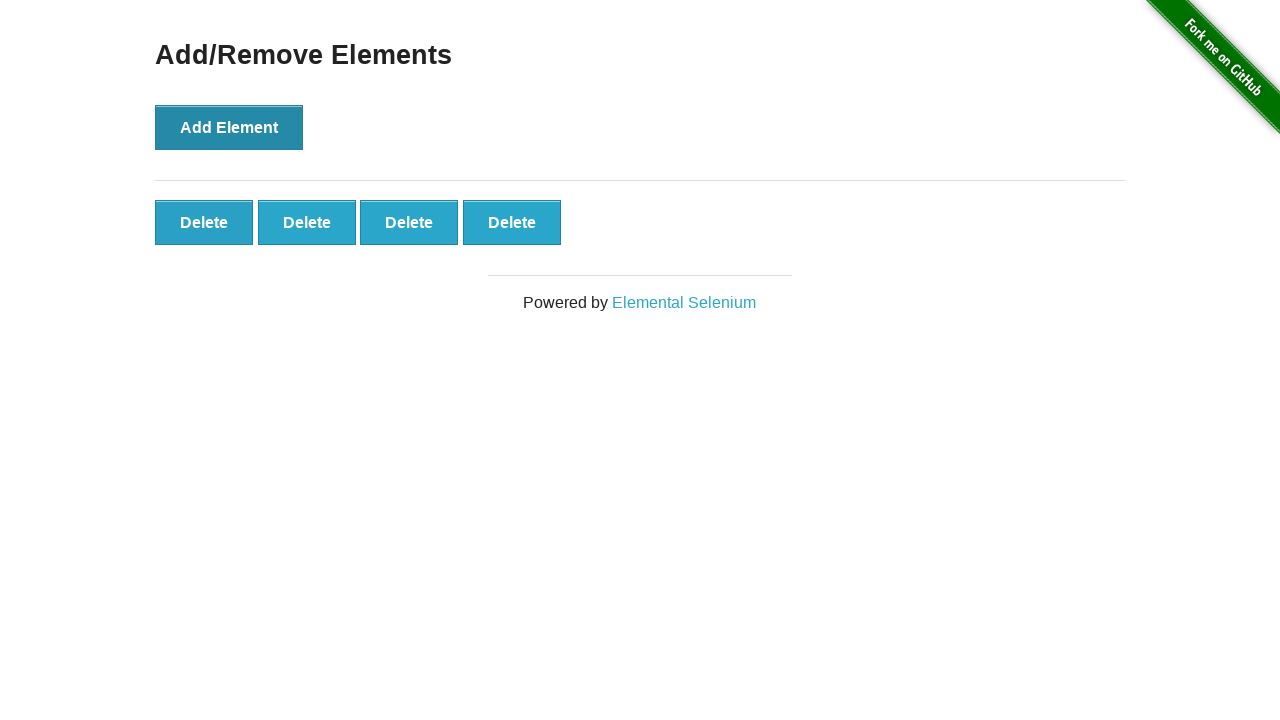

Clicked delete button to remove element 2 at (204, 222) on button[onclick='deleteElement()'] >> nth=0
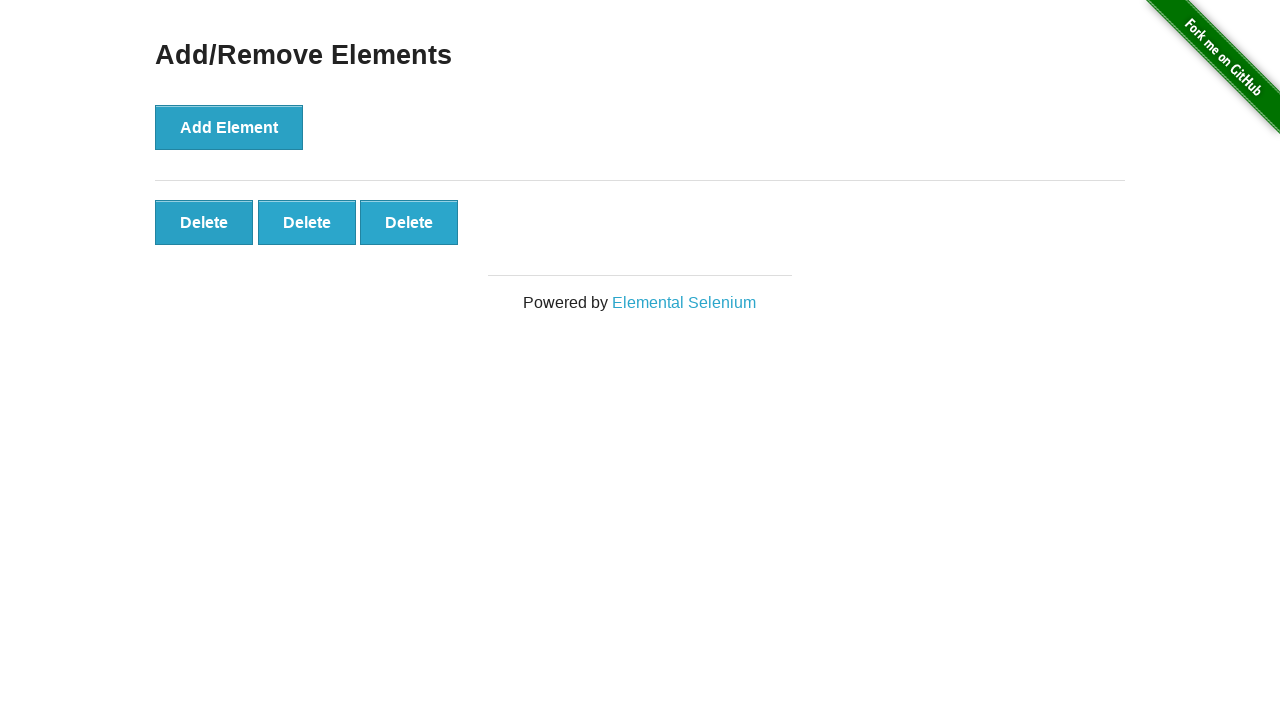

Clicked delete button to remove element 3 at (204, 222) on button[onclick='deleteElement()'] >> nth=0
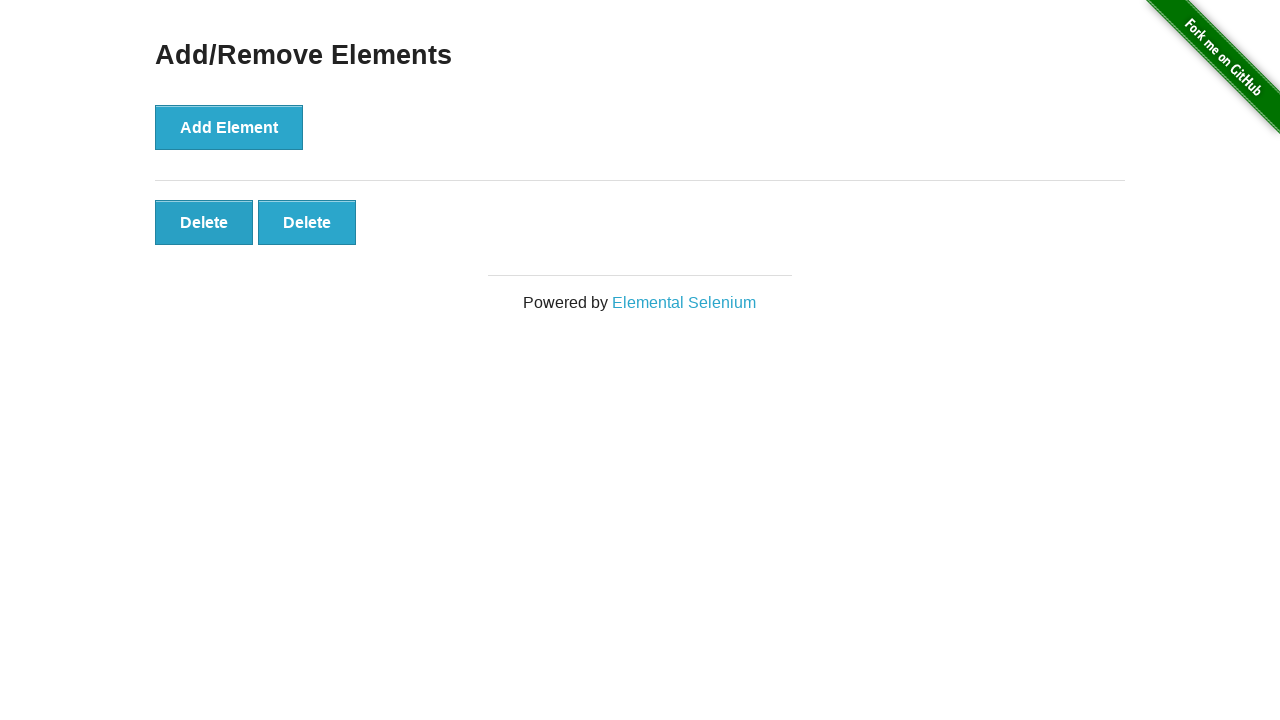

Verified that 2 delete buttons remain after removing 3 elements
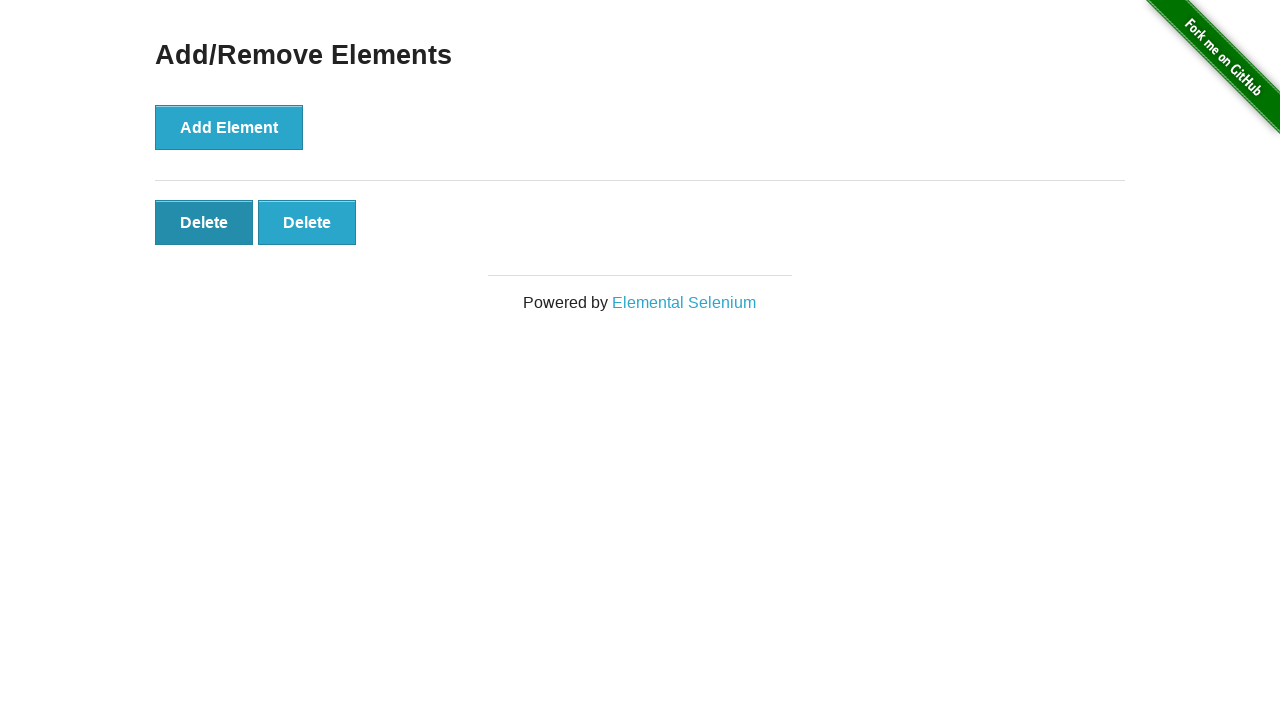

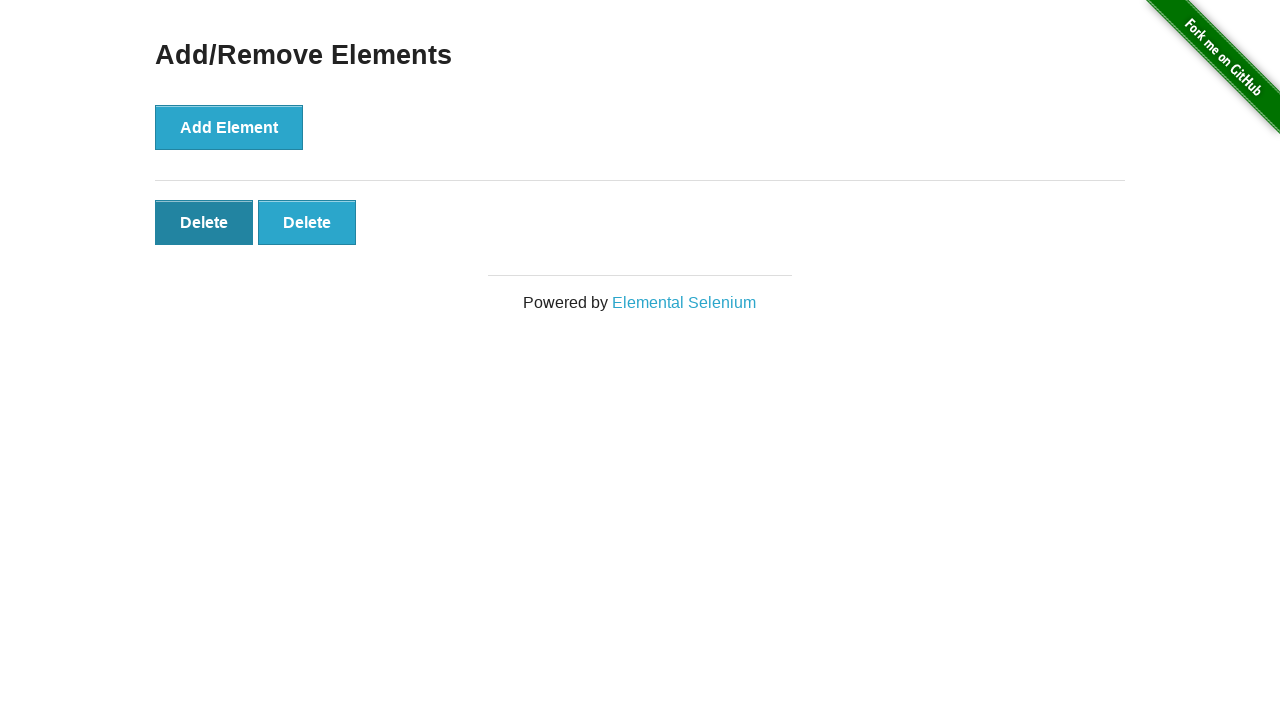